Tests drag and drop functionality within an iframe by dragging an element to a droppable area and then verifying content outside the iframe

Starting URL: https://jqueryui.com/droppable/

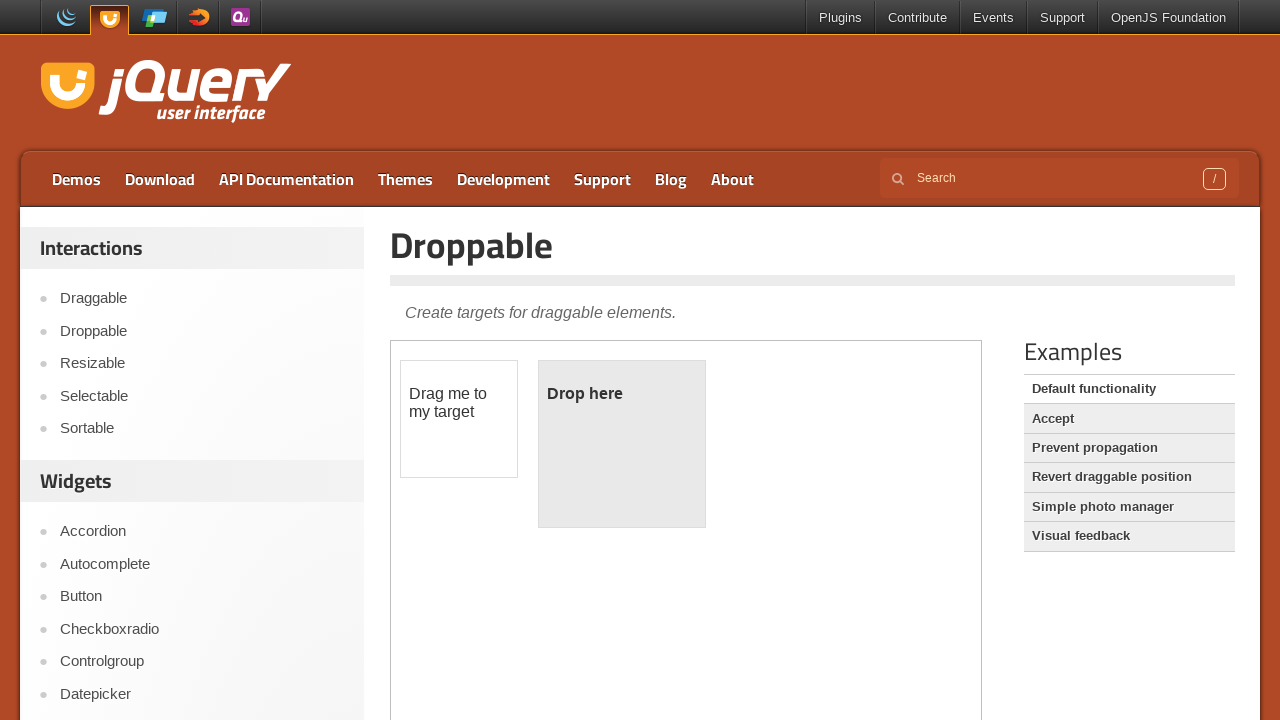

Located the first iframe on the page
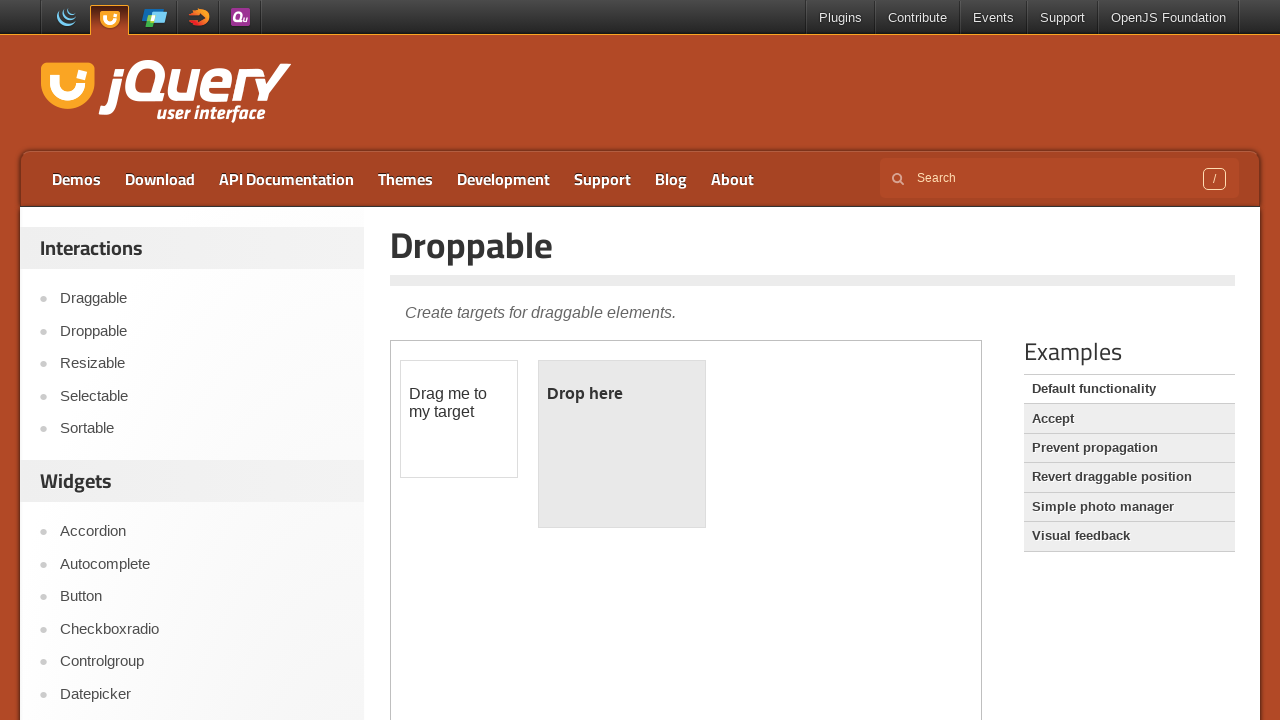

Located draggable element within iframe
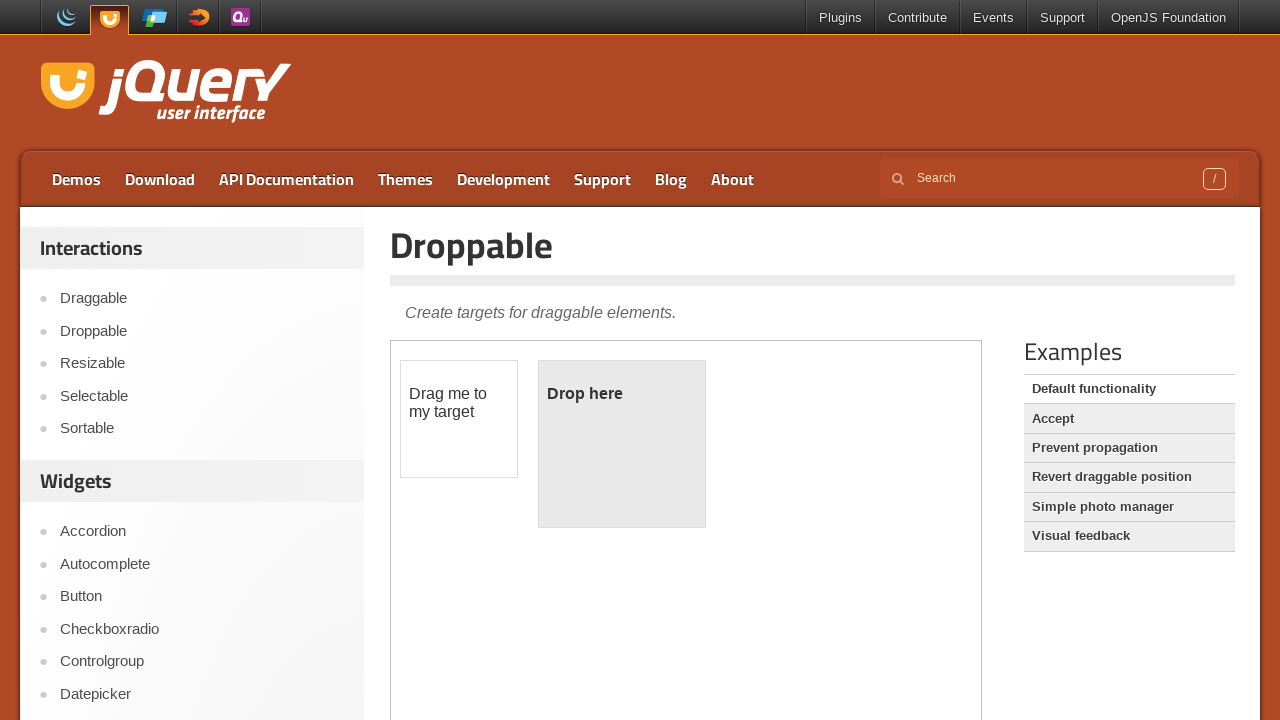

Located droppable target element within iframe
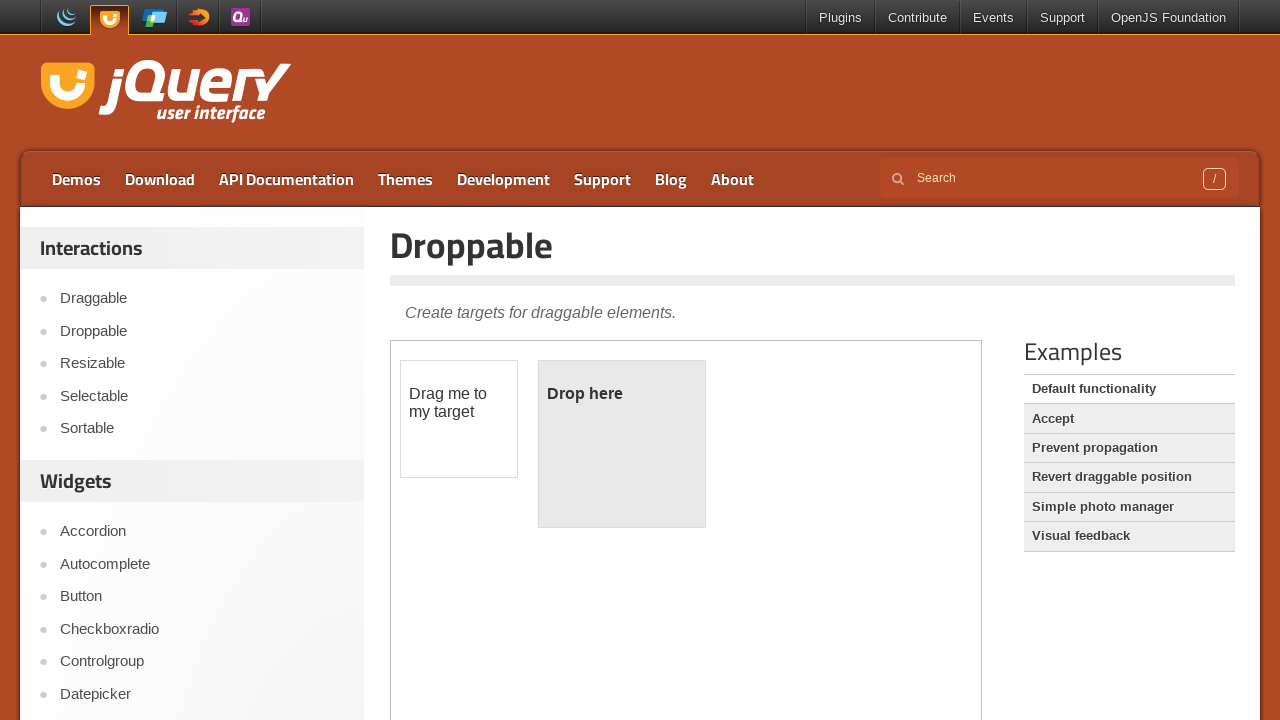

Dragged draggable element onto droppable target at (622, 444)
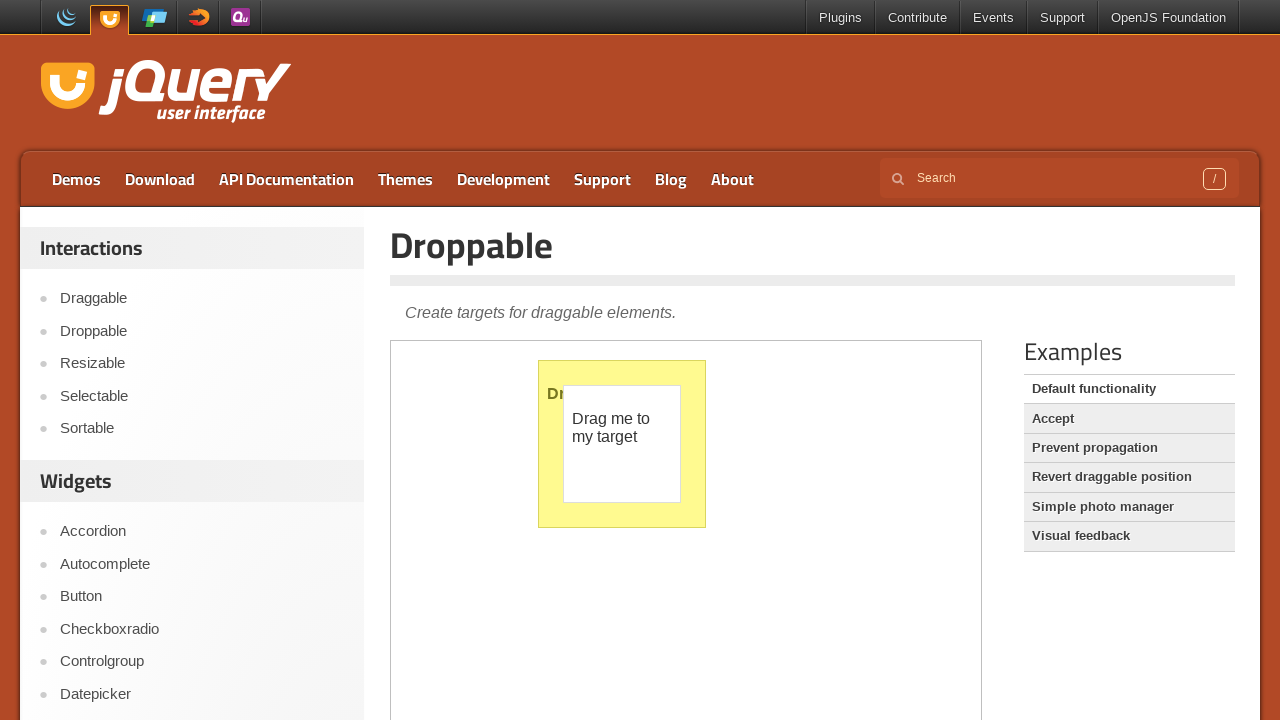

Retrieved text content from demo-list heading element outside iframe
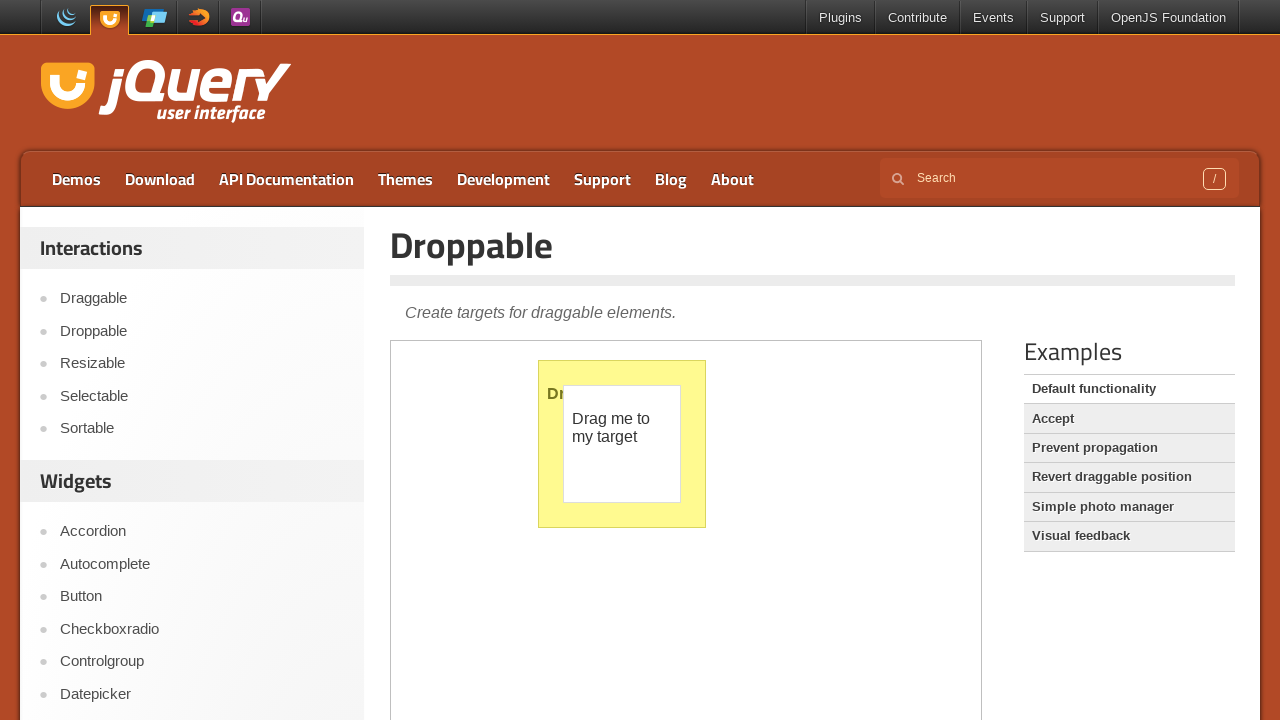

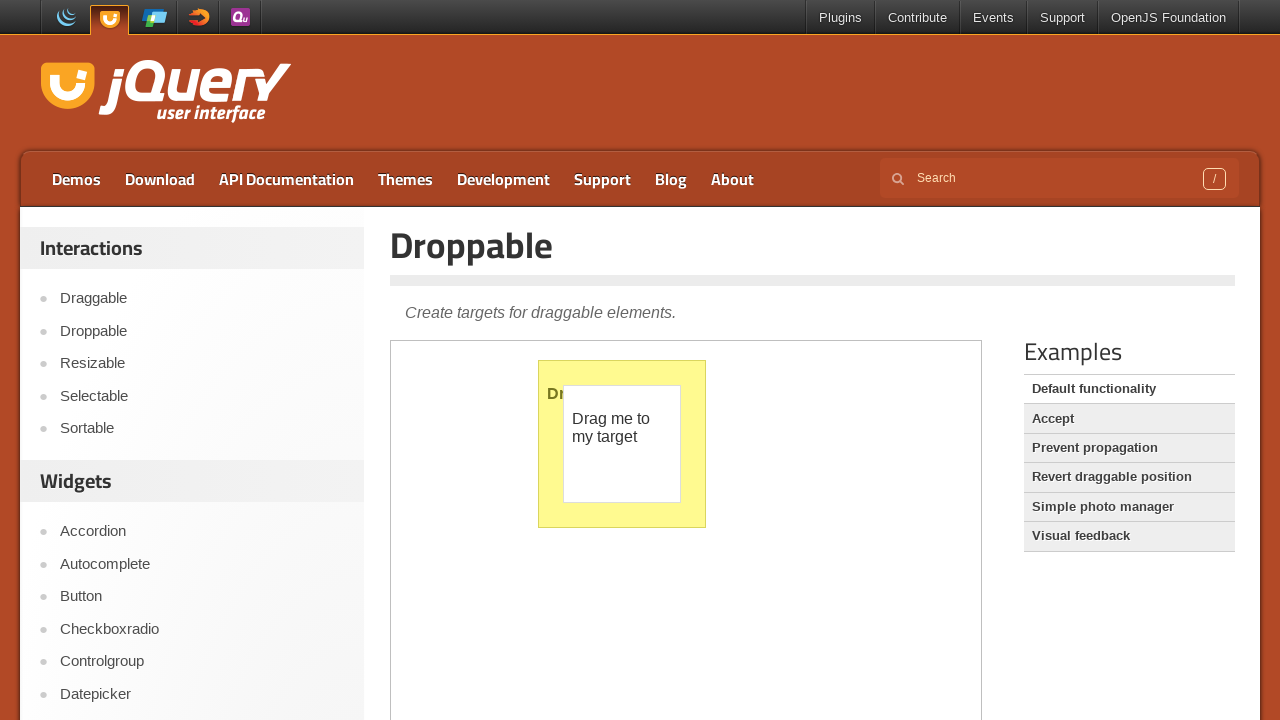